Tests drag and drop functionality by dragging an element and dropping it onto a target drop zone

Starting URL: https://testautomationpractice.blogspot.com/

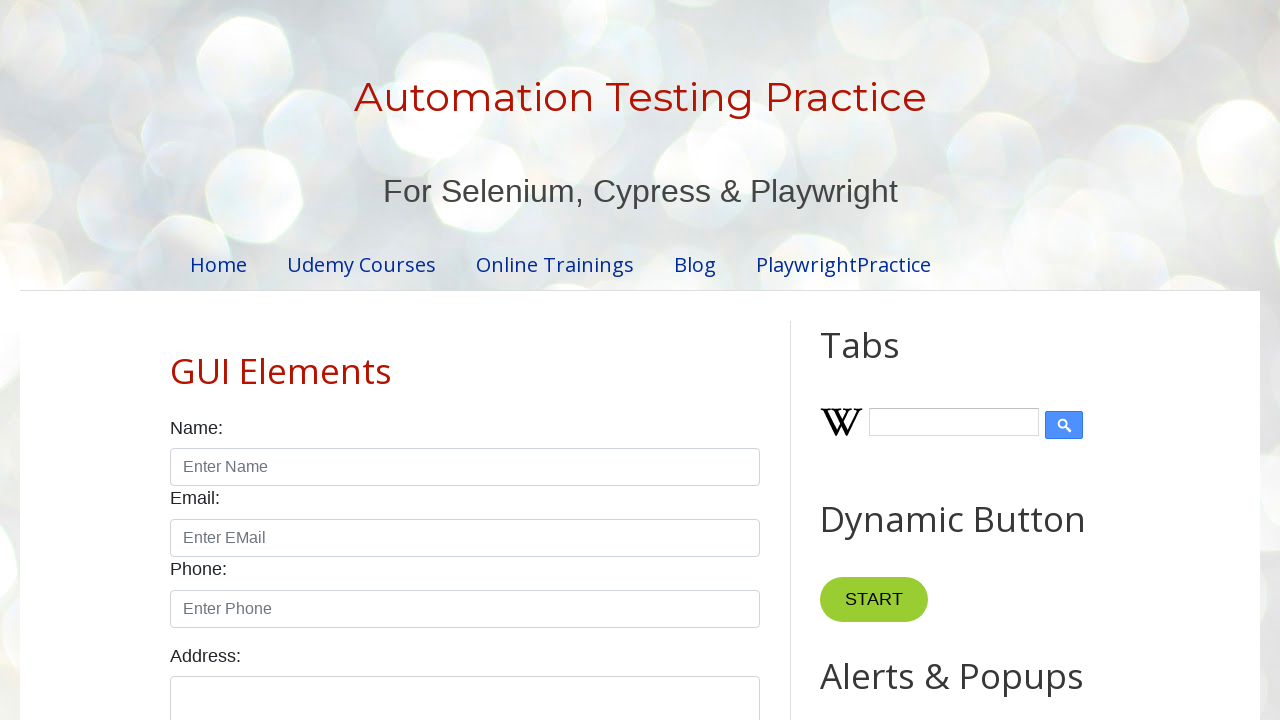

Located the draggable element
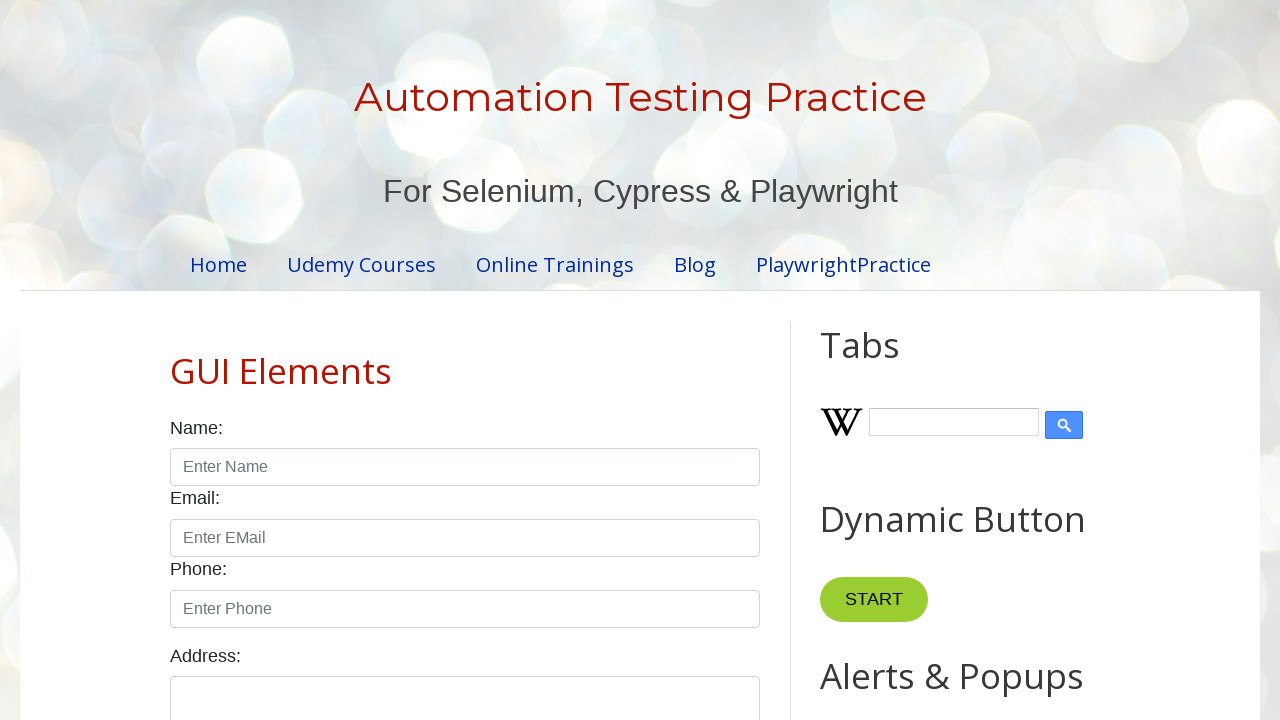

Located the droppable element
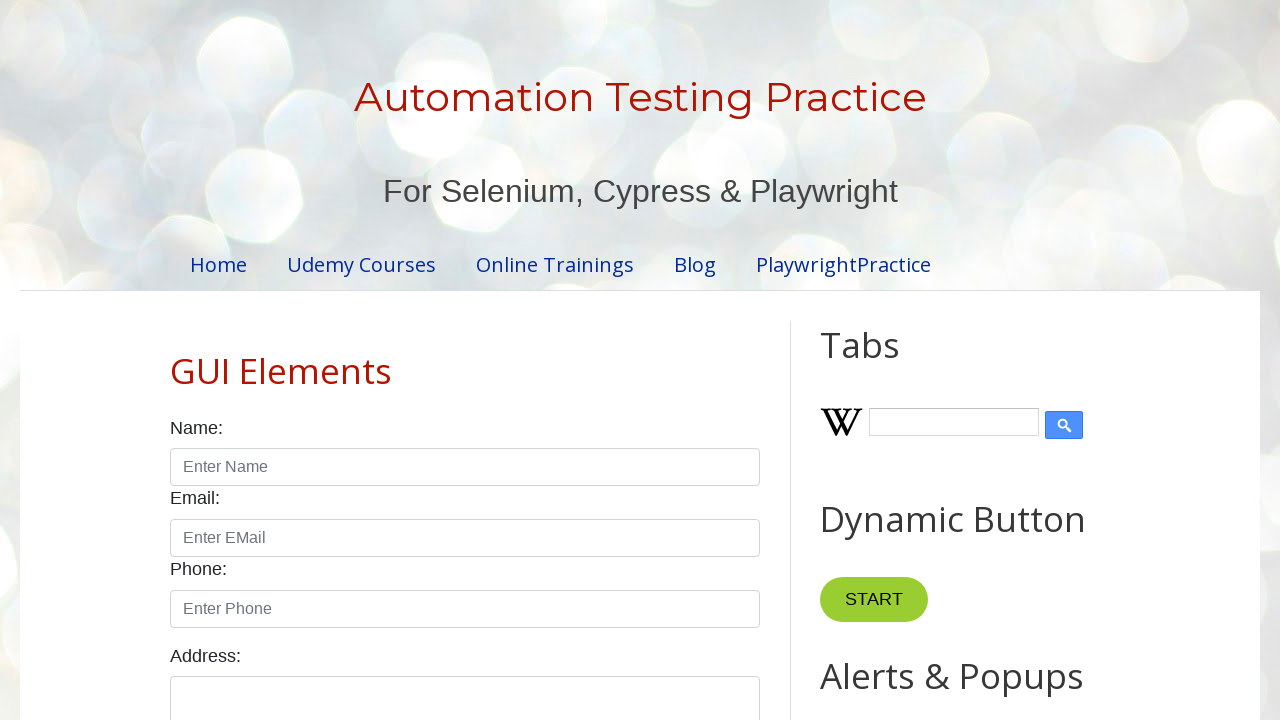

Dragged element and dropped it onto target drop zone at (1015, 386)
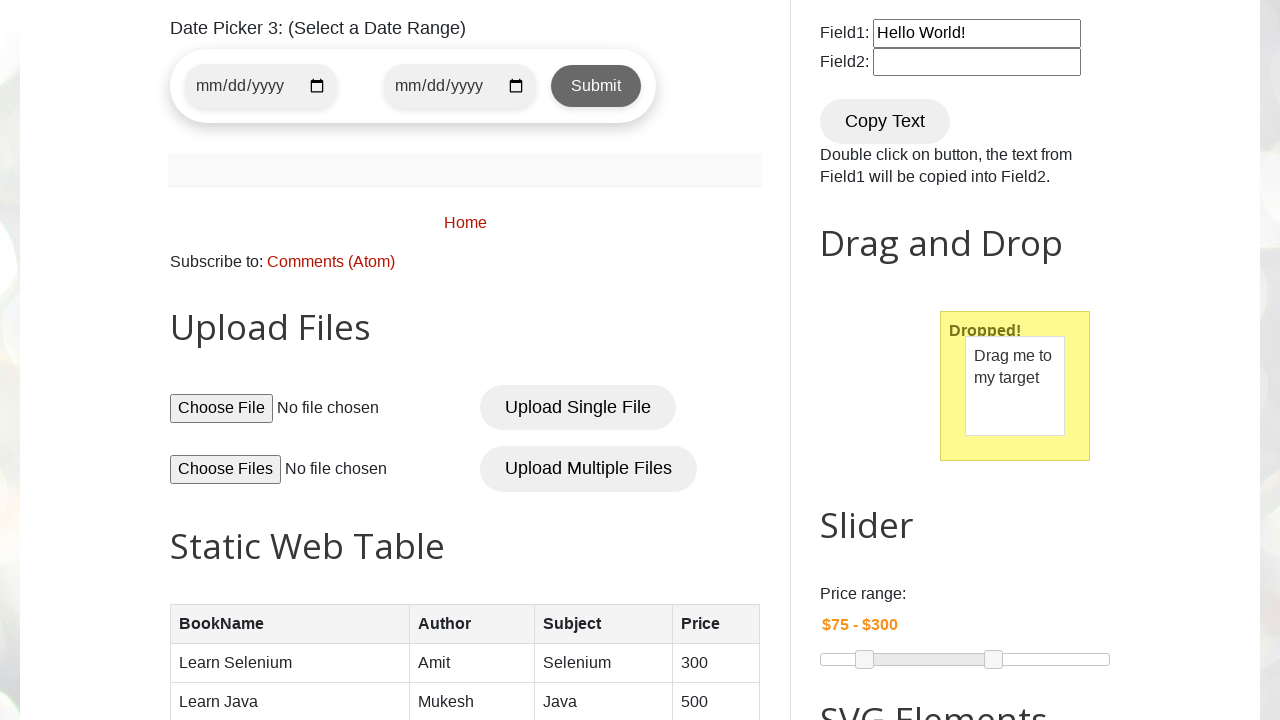

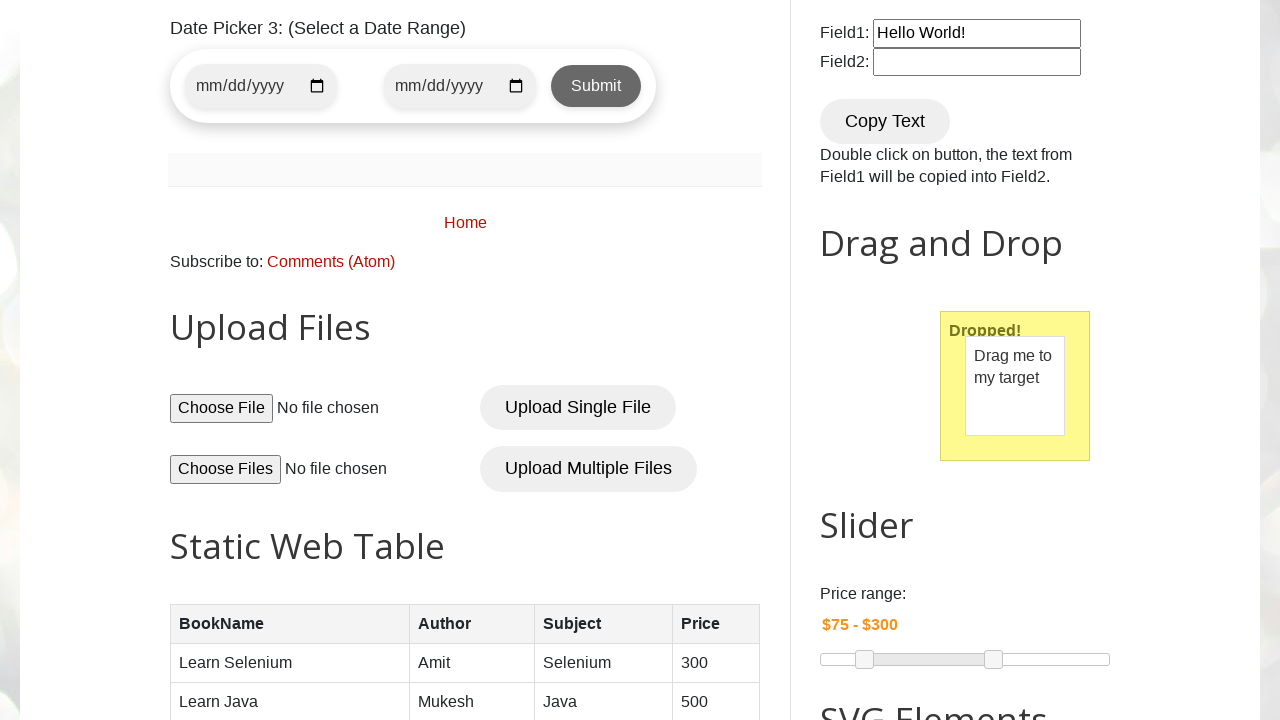